Tests dynamic loading by clicking start button and waiting for content to appear

Starting URL: https://the-internet.herokuapp.com/dynamic_loading

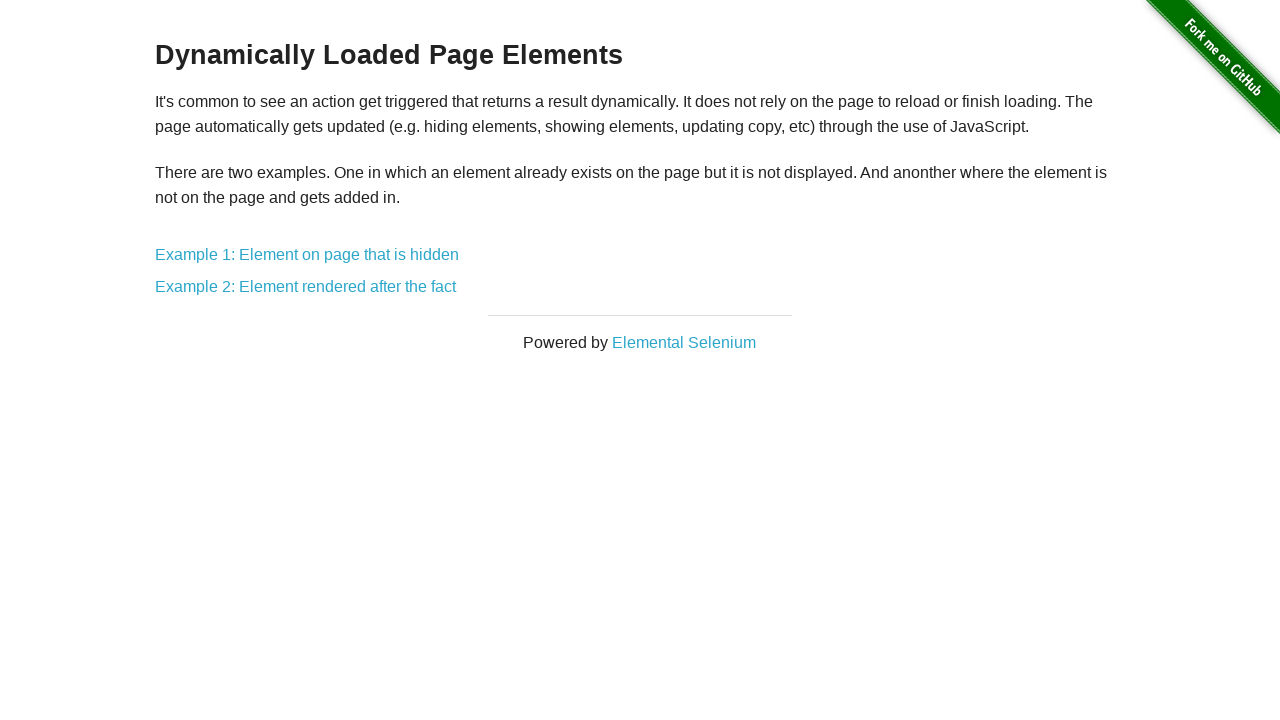

Clicked on Example 1 link at (307, 255) on a[href='/dynamic_loading/1']
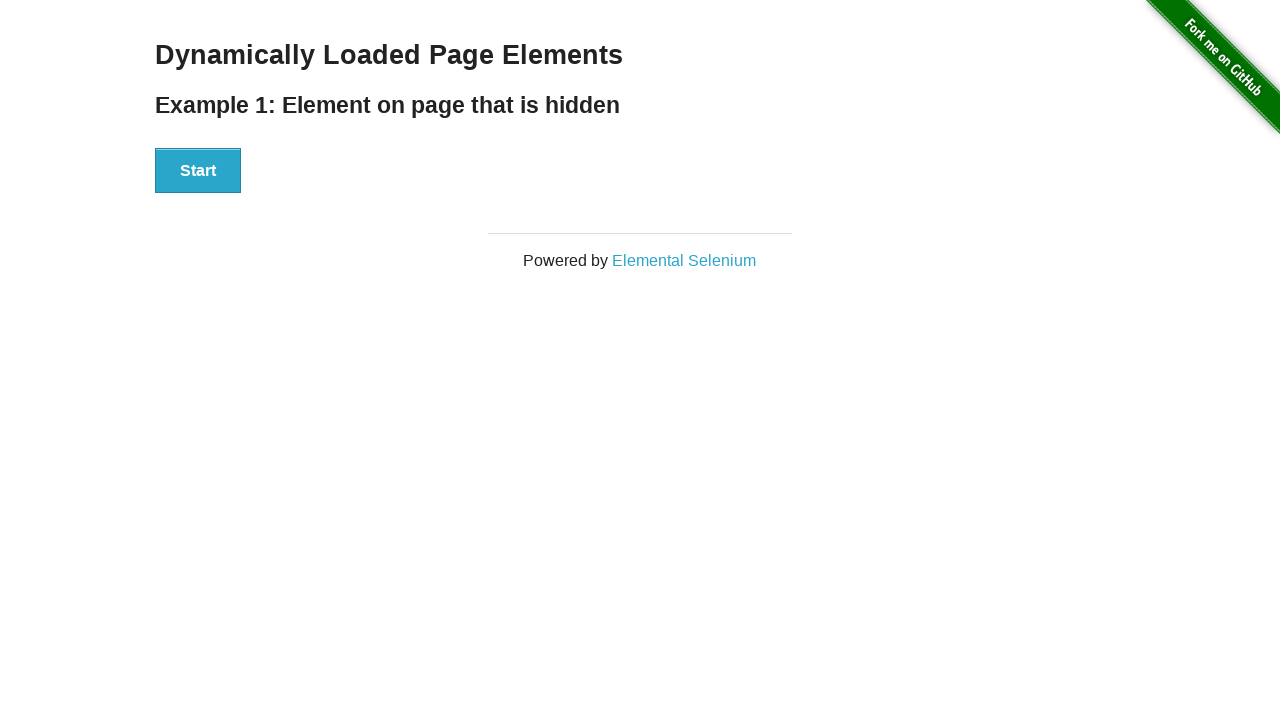

Clicked Start button to initiate dynamic loading at (198, 171) on button:has-text('Start')
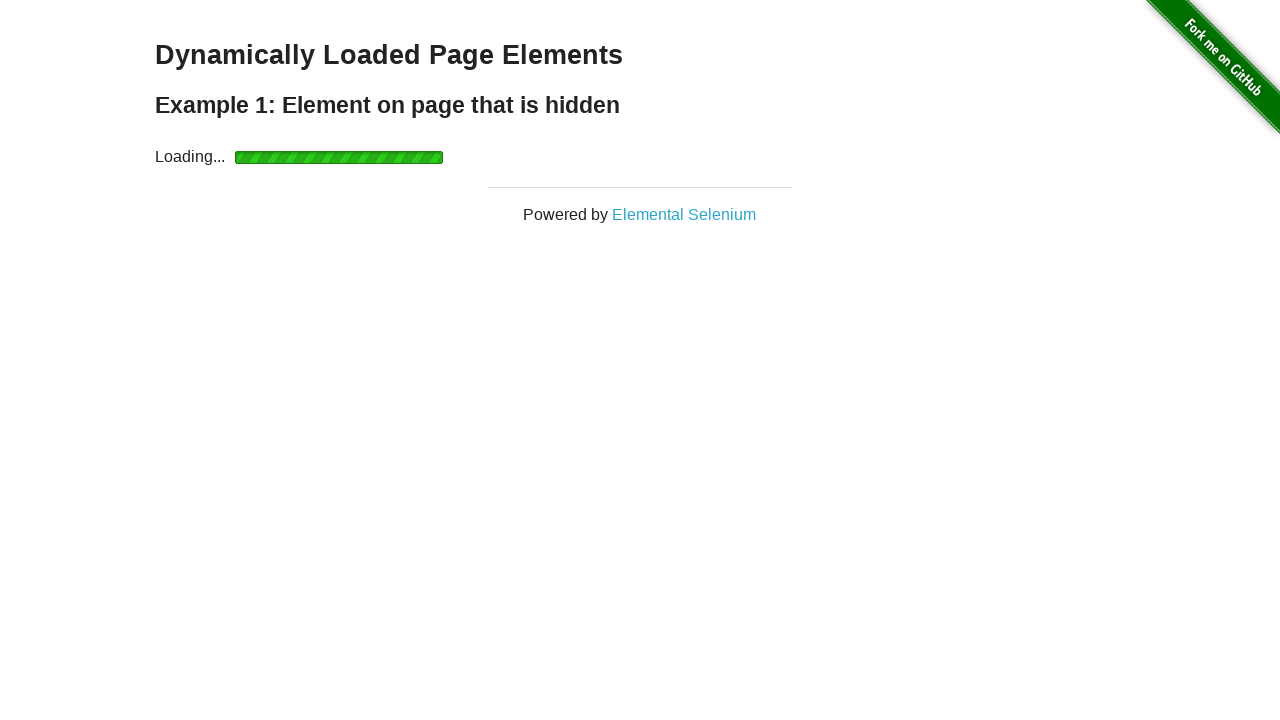

Waited for loading to complete and finish text to appear
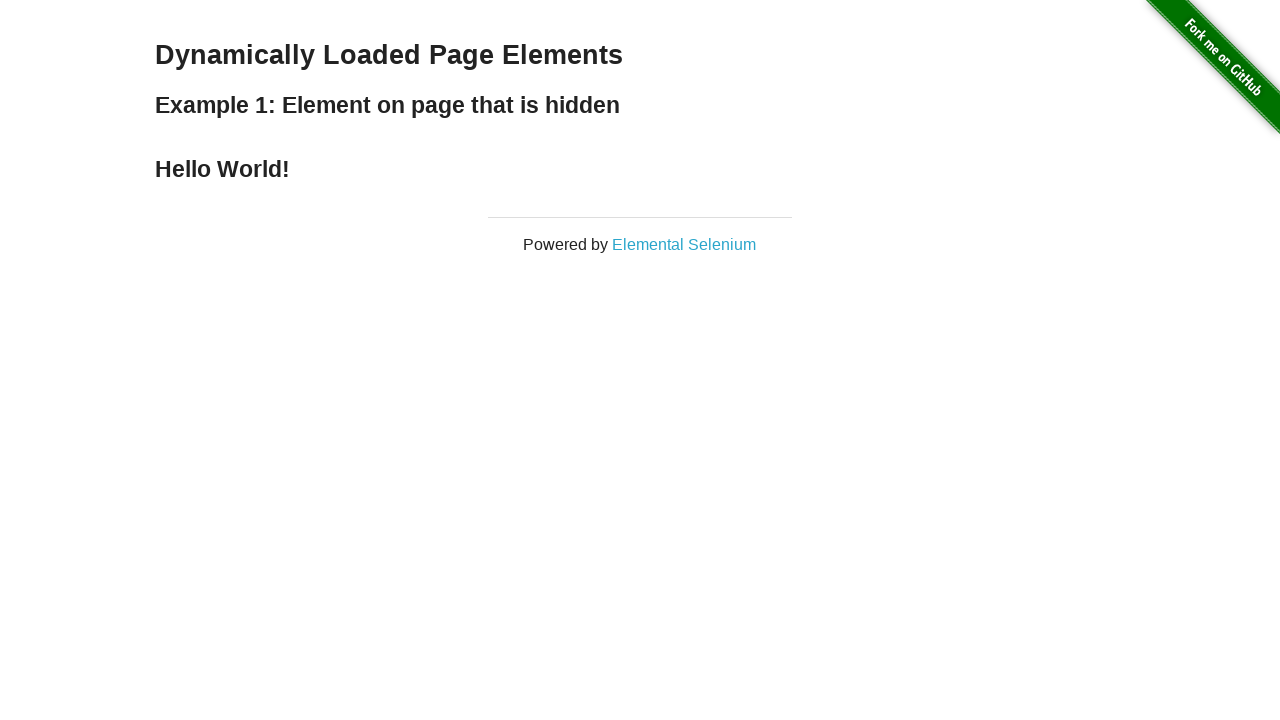

Verified that finish text is visible
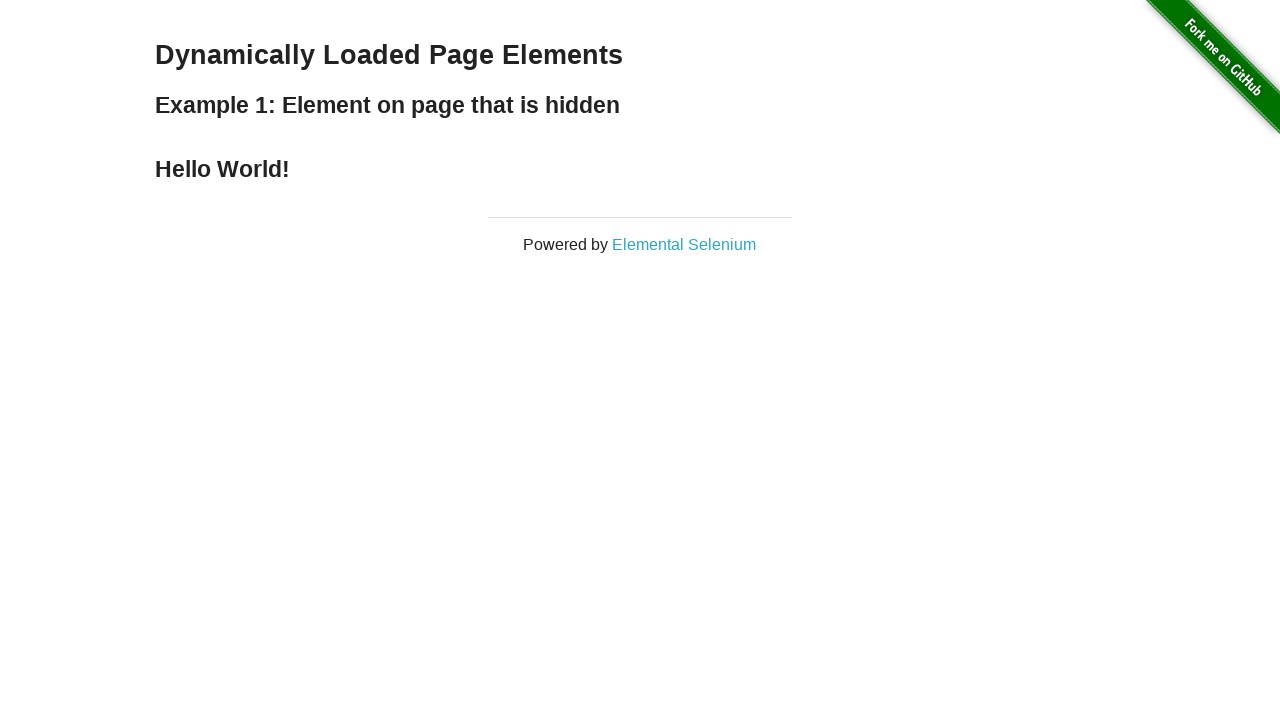

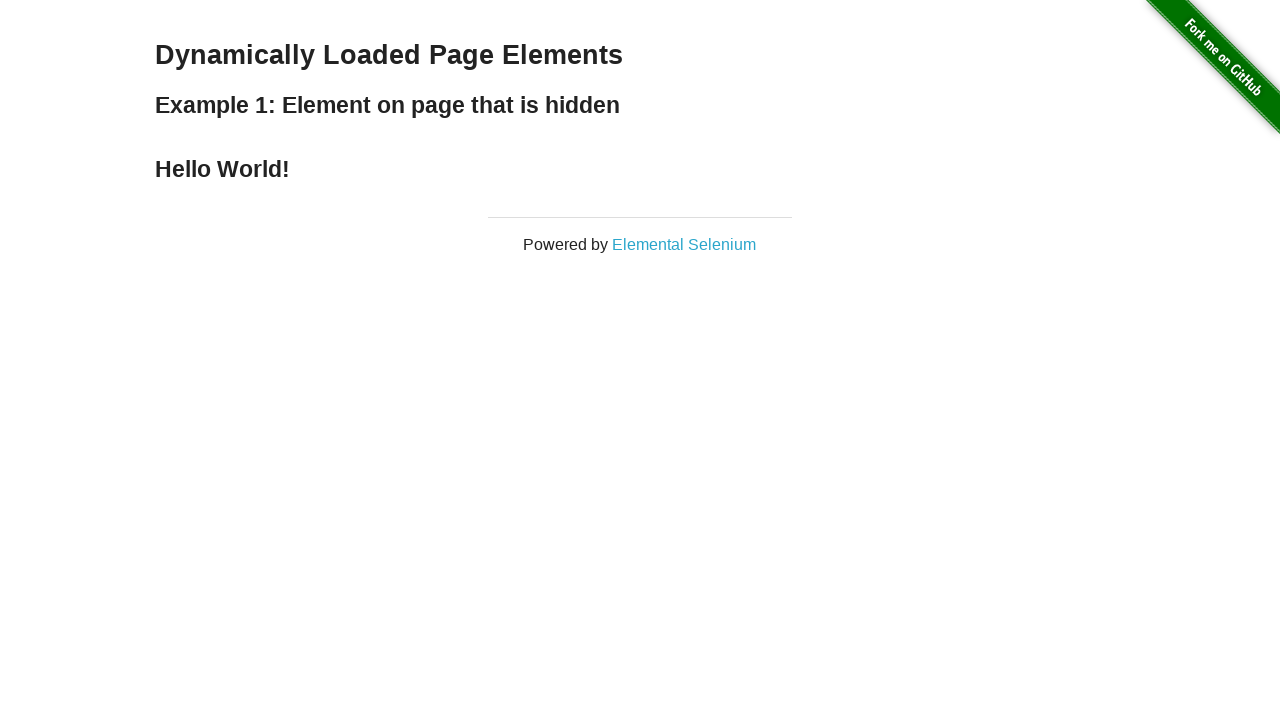